Tests the nested frame structure by checking for parent and child frames, and examining their attributes

Starting URL: https://demoqa.com/nestedframes

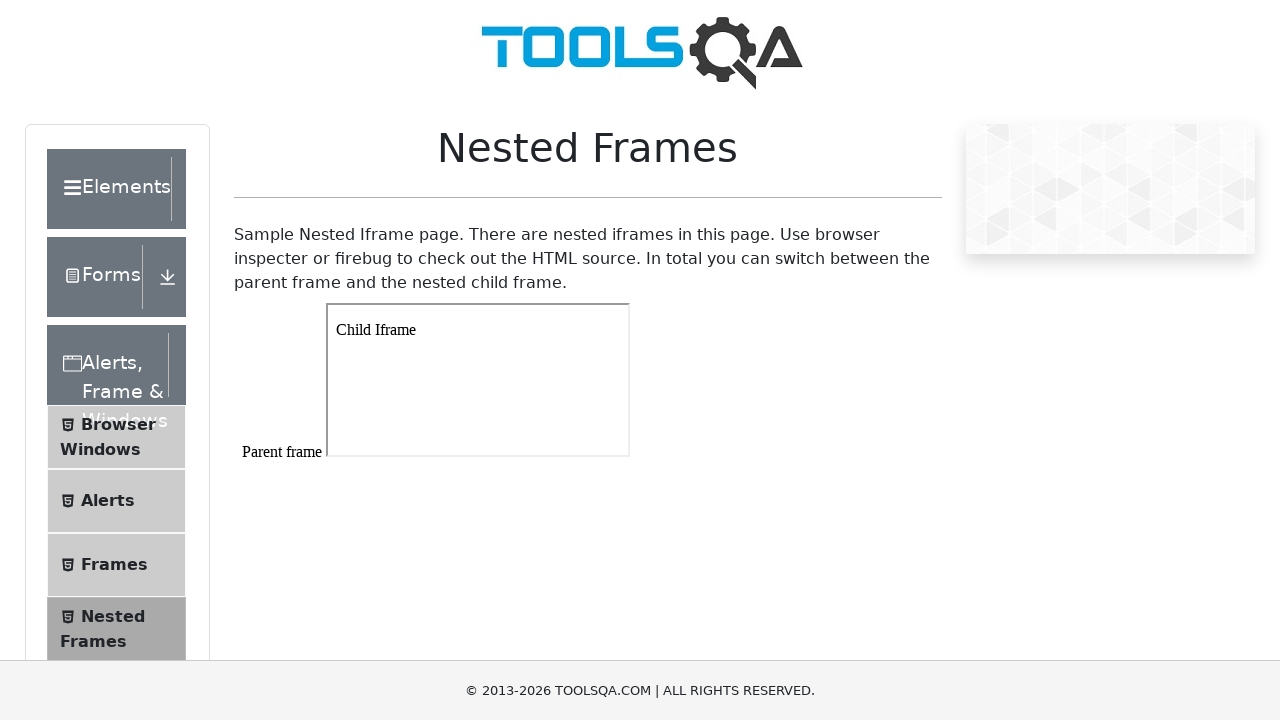

Navigated to nested frames test page
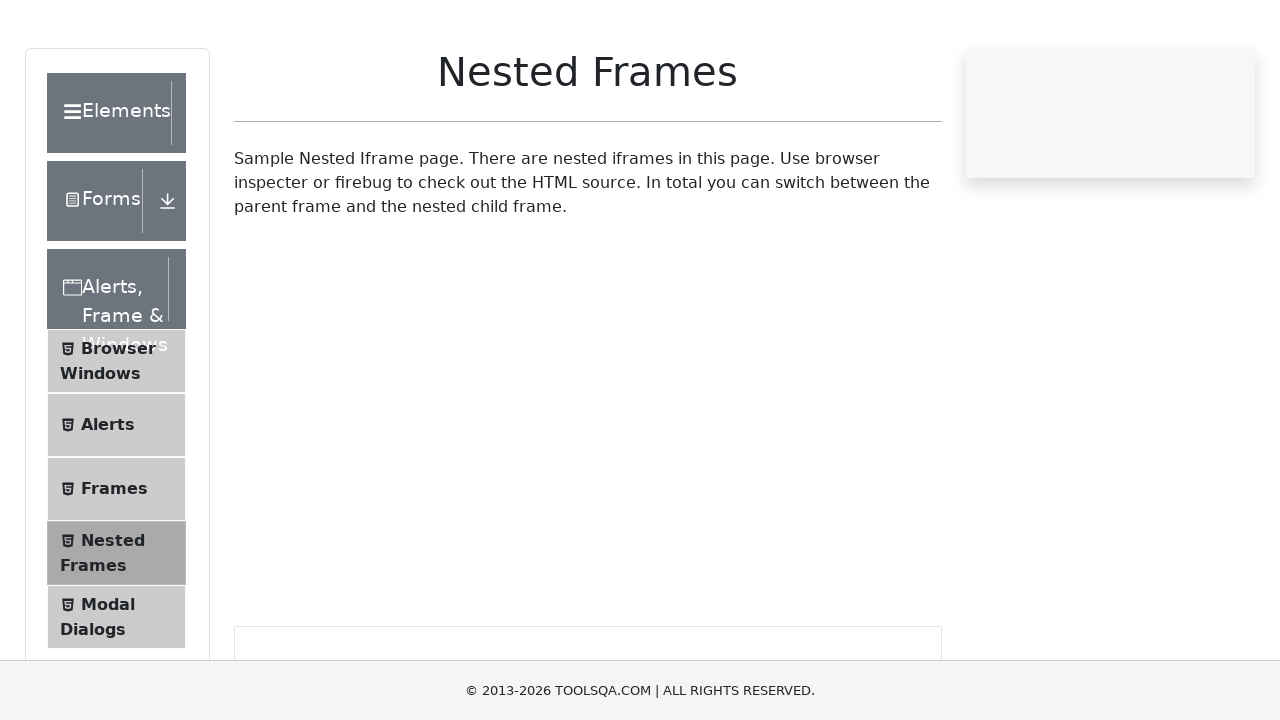

Located parent frame element with id 'frame1'
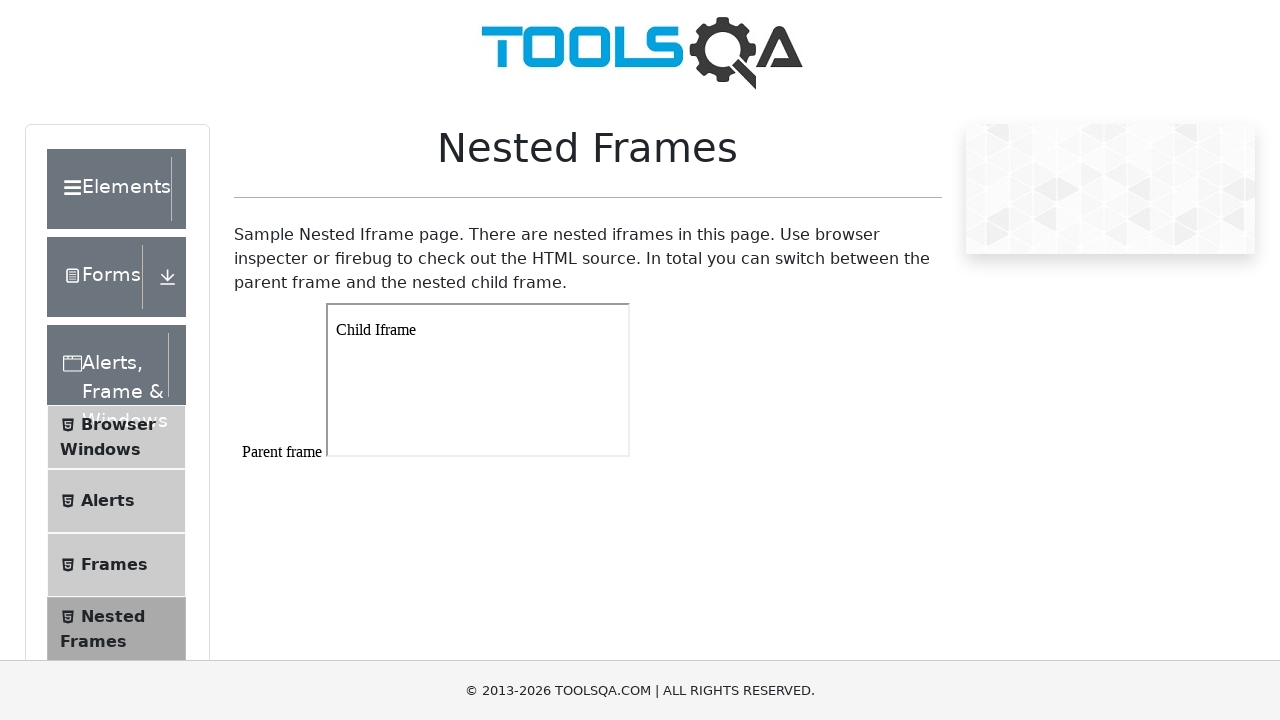

Parent frame element is visible and ready
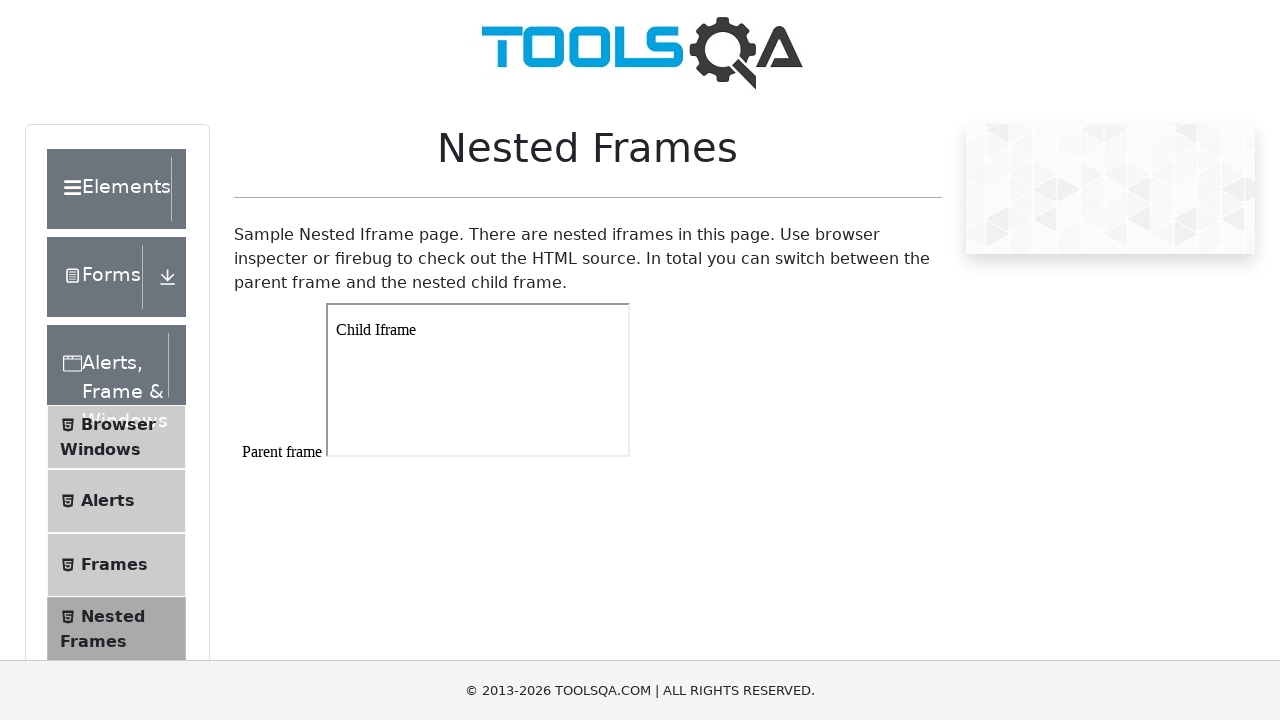

Accessed parent frame locator
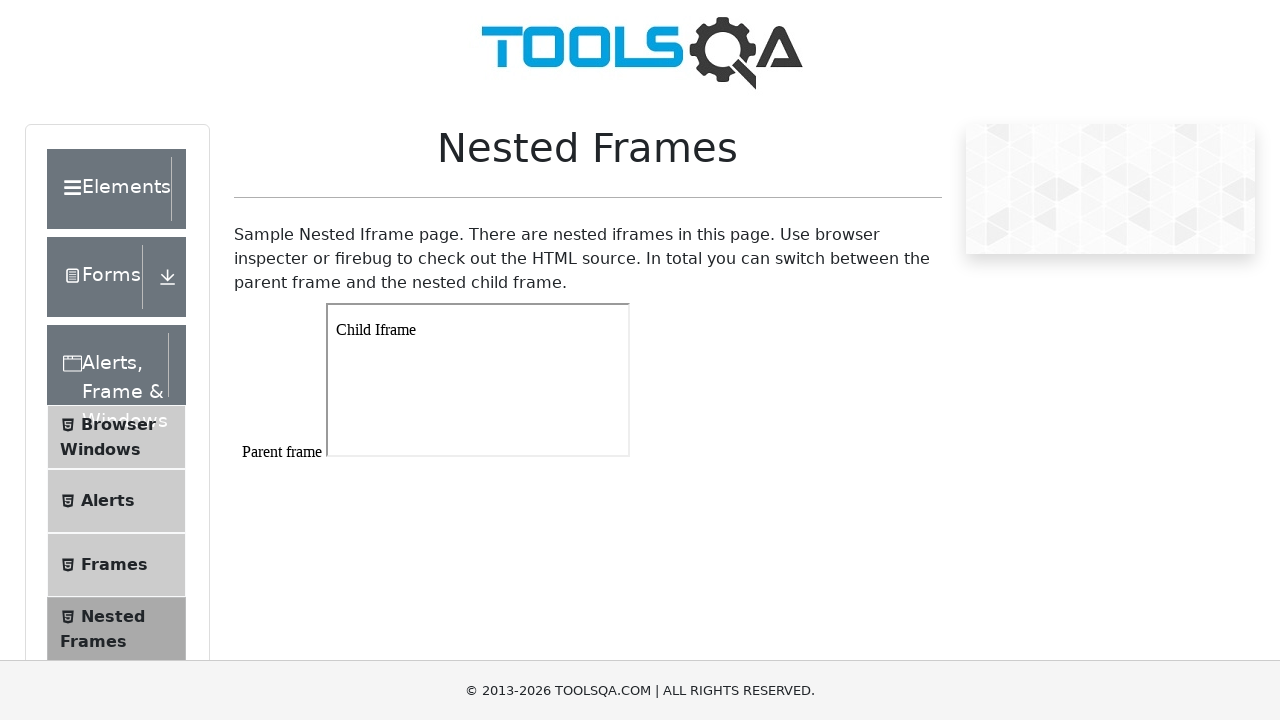

Located child iframe elements within parent frame
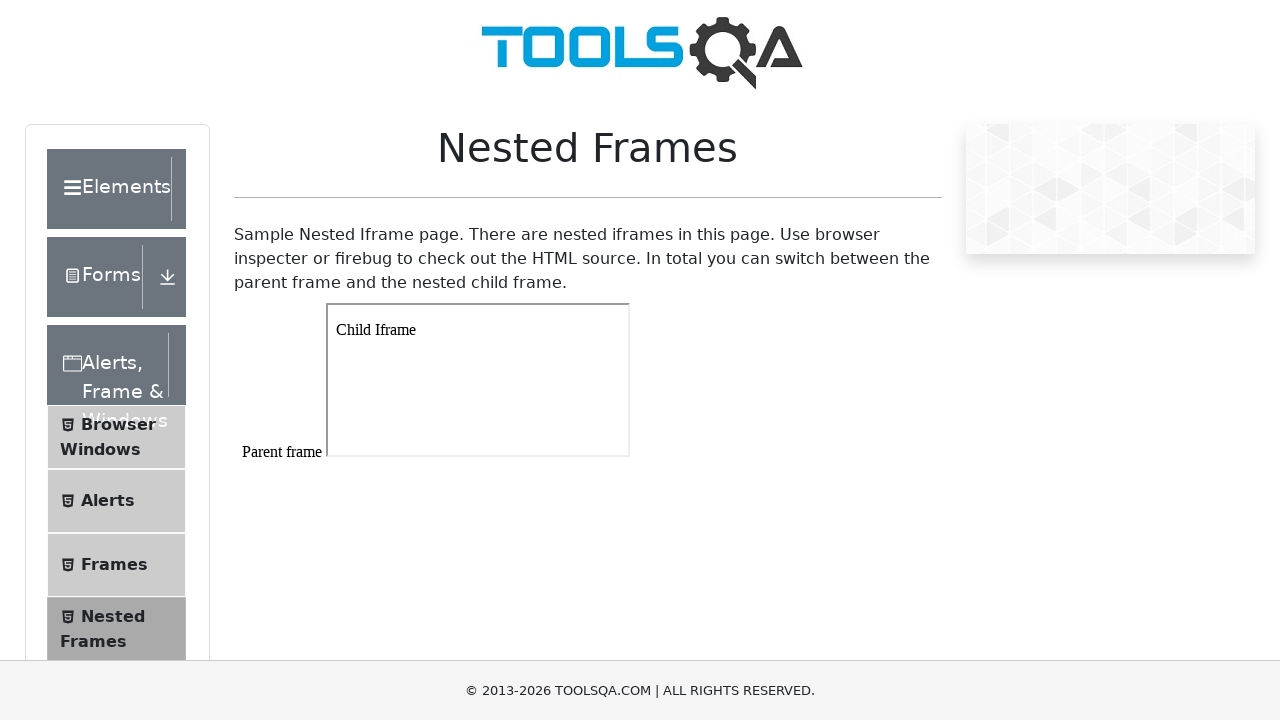

Found 1 child frame(s) in parent frame
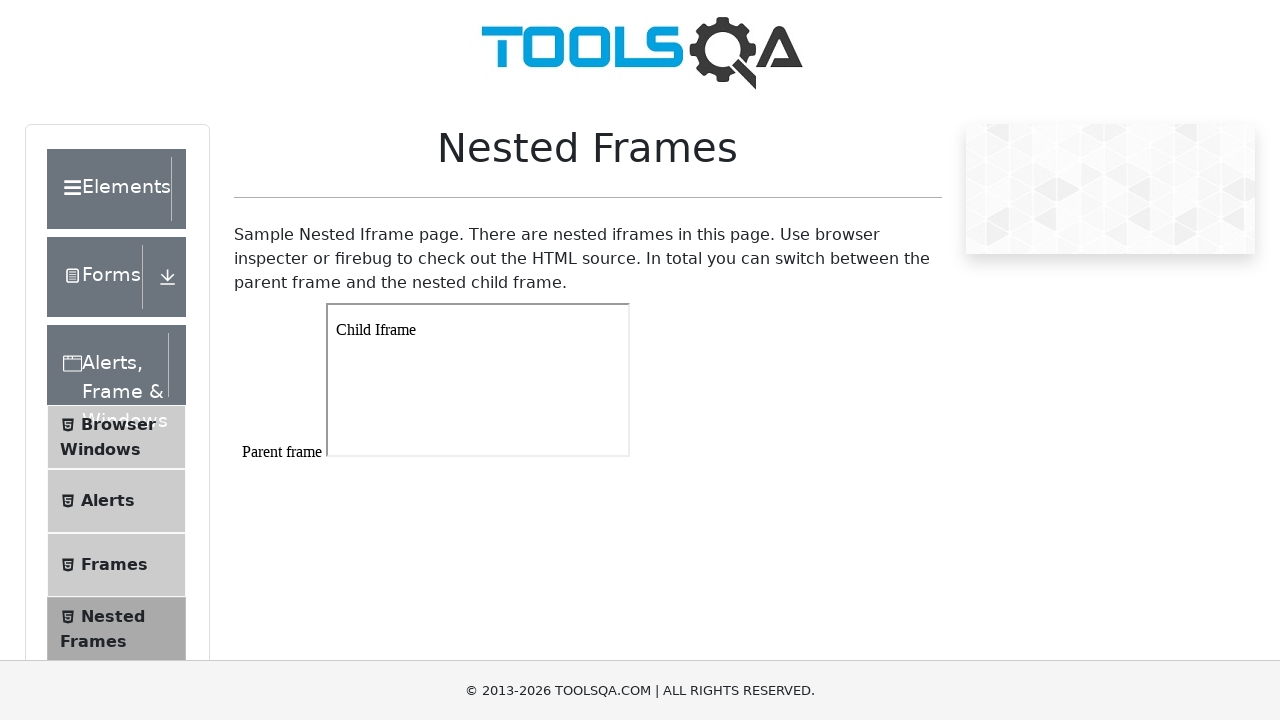

Selected first child frame
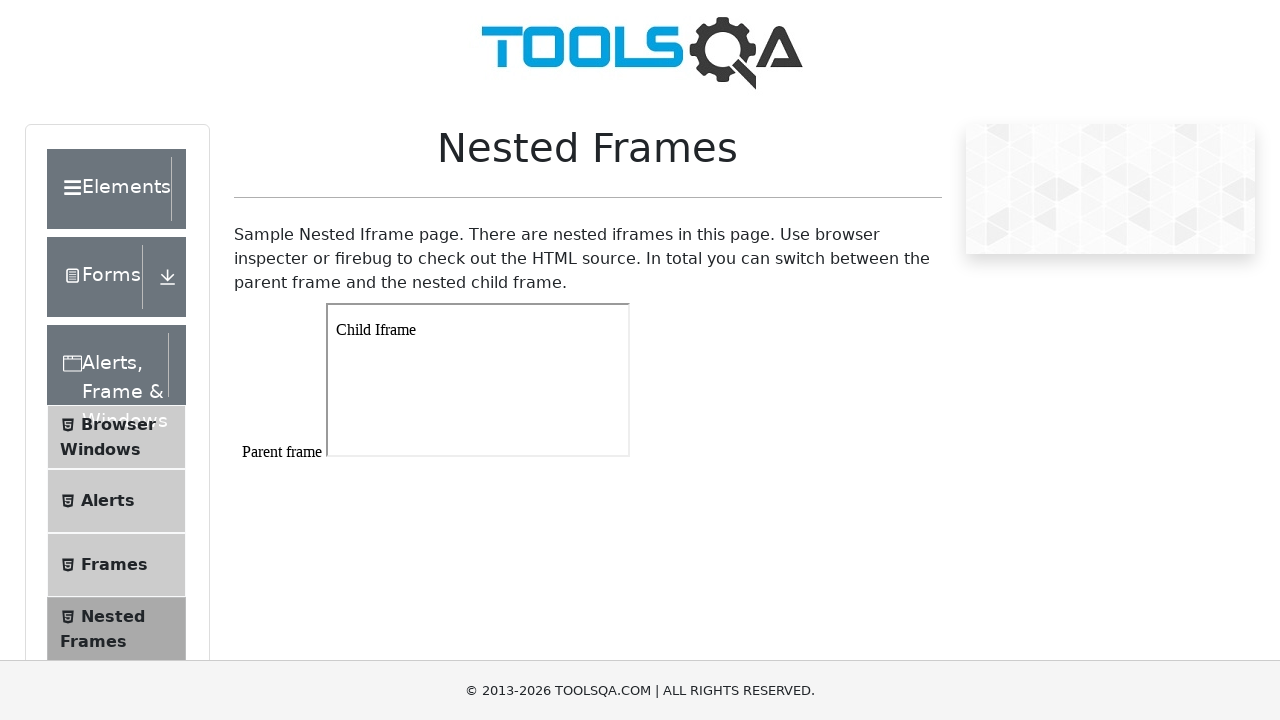

Retrieved src attribute of child frame: None
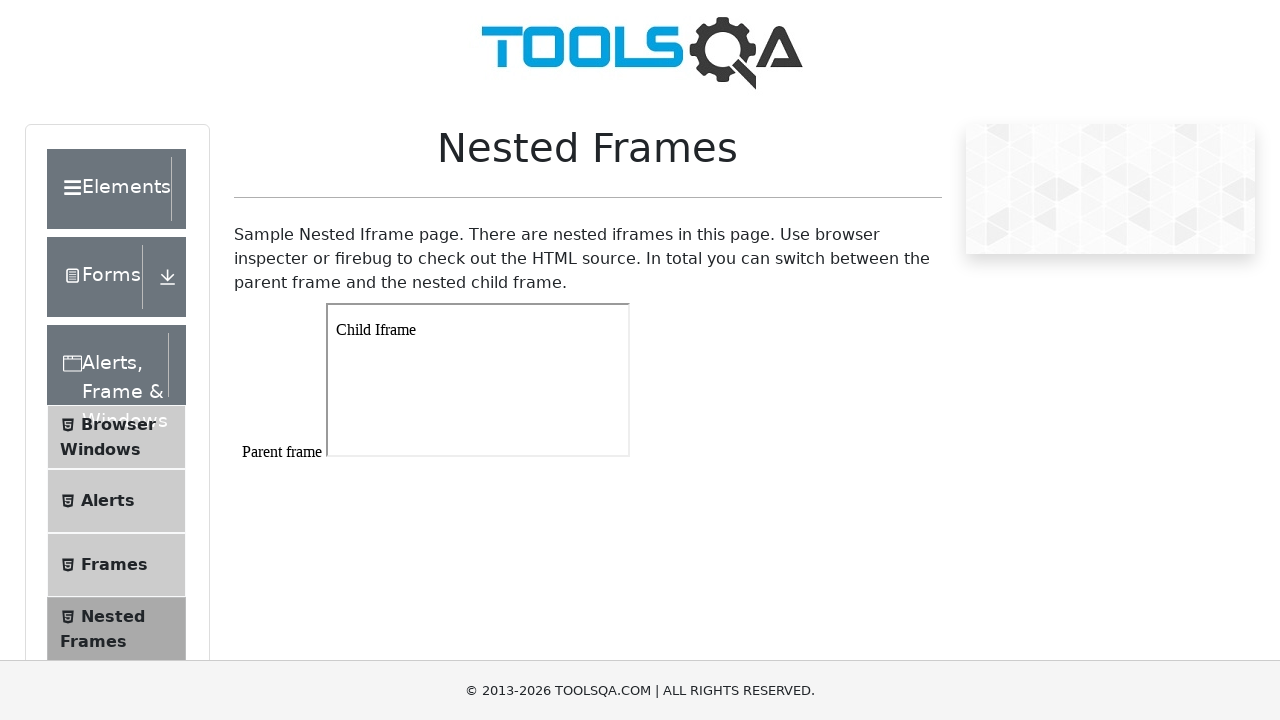

Retrieved name attribute of child frame: None
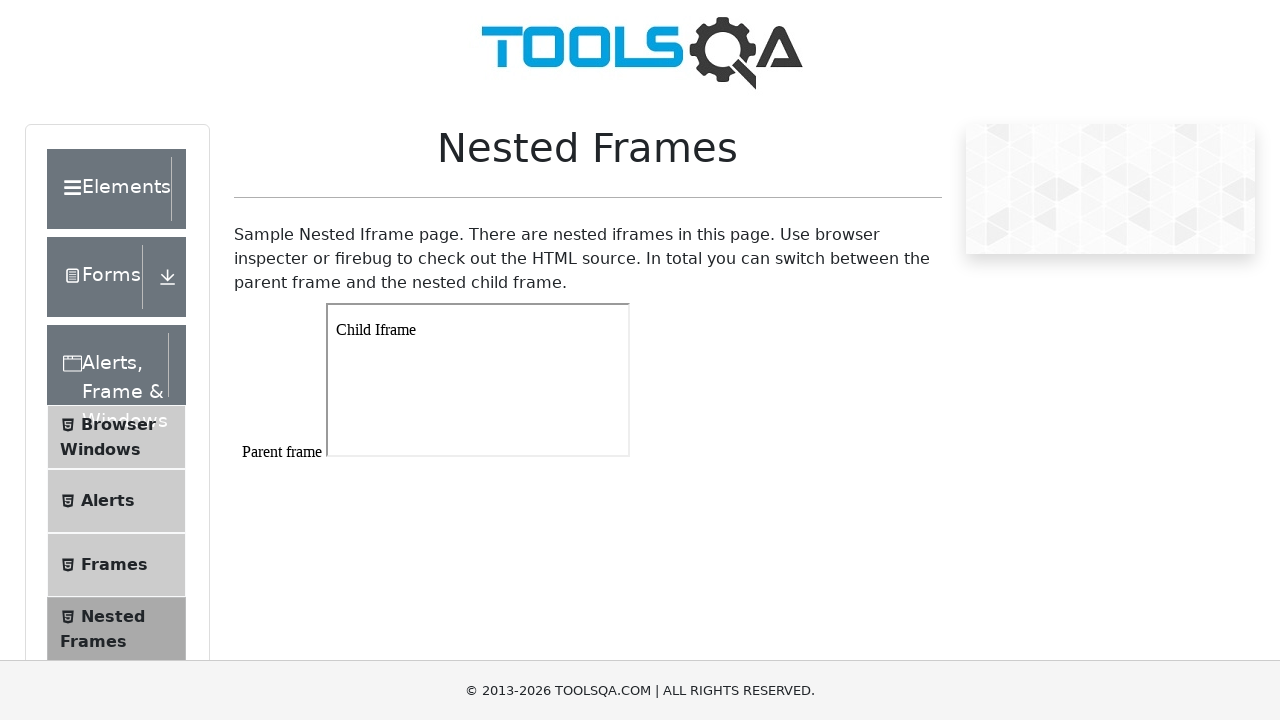

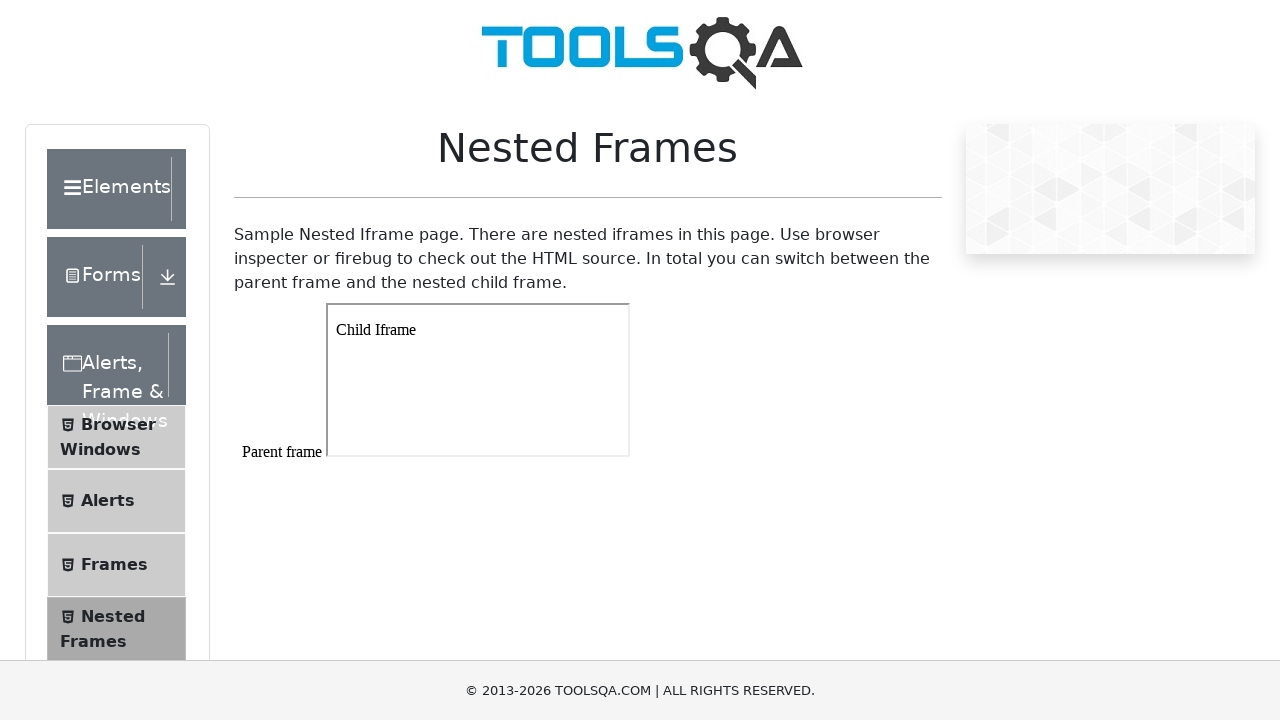